Tests the text box form by filling in user name, email, current address, and permanent address fields, then submitting the form and verifying the output displays the entered information.

Starting URL: https://demoqa.com/text-box

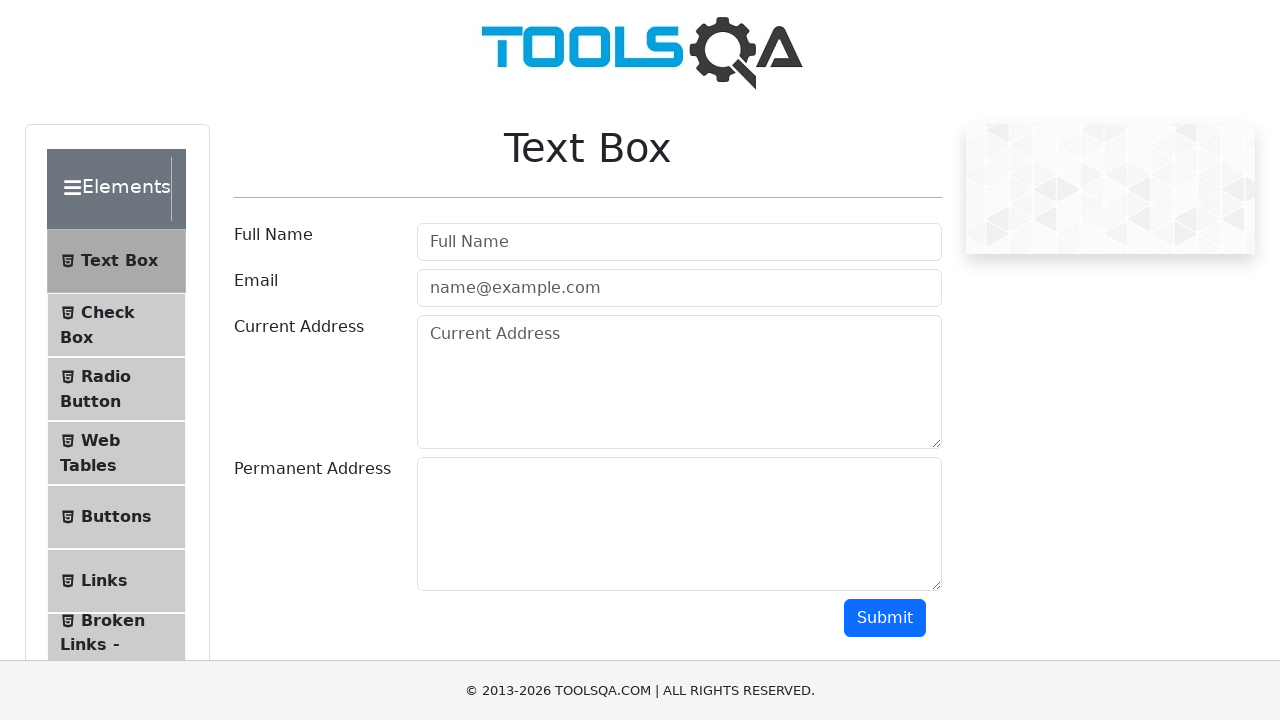

Filled user name field with 'Piere' on #userName
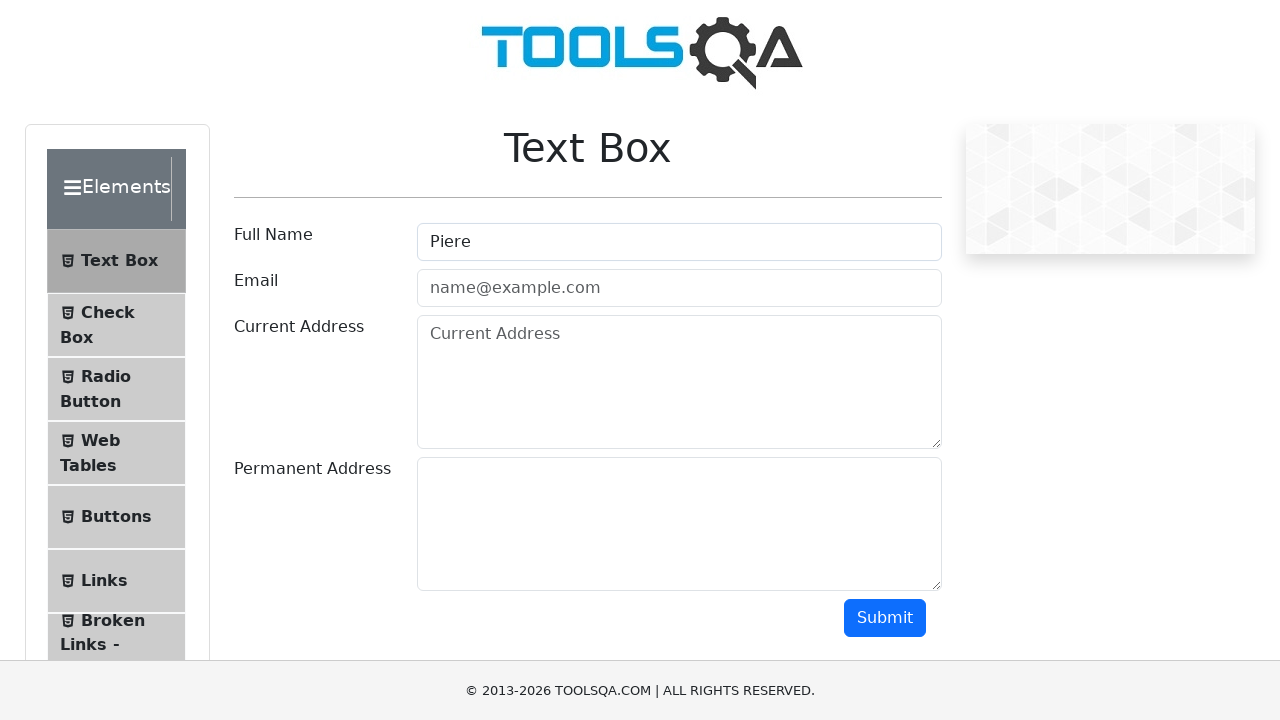

Filled email field with 'Piere@gmail.com' on #userEmail
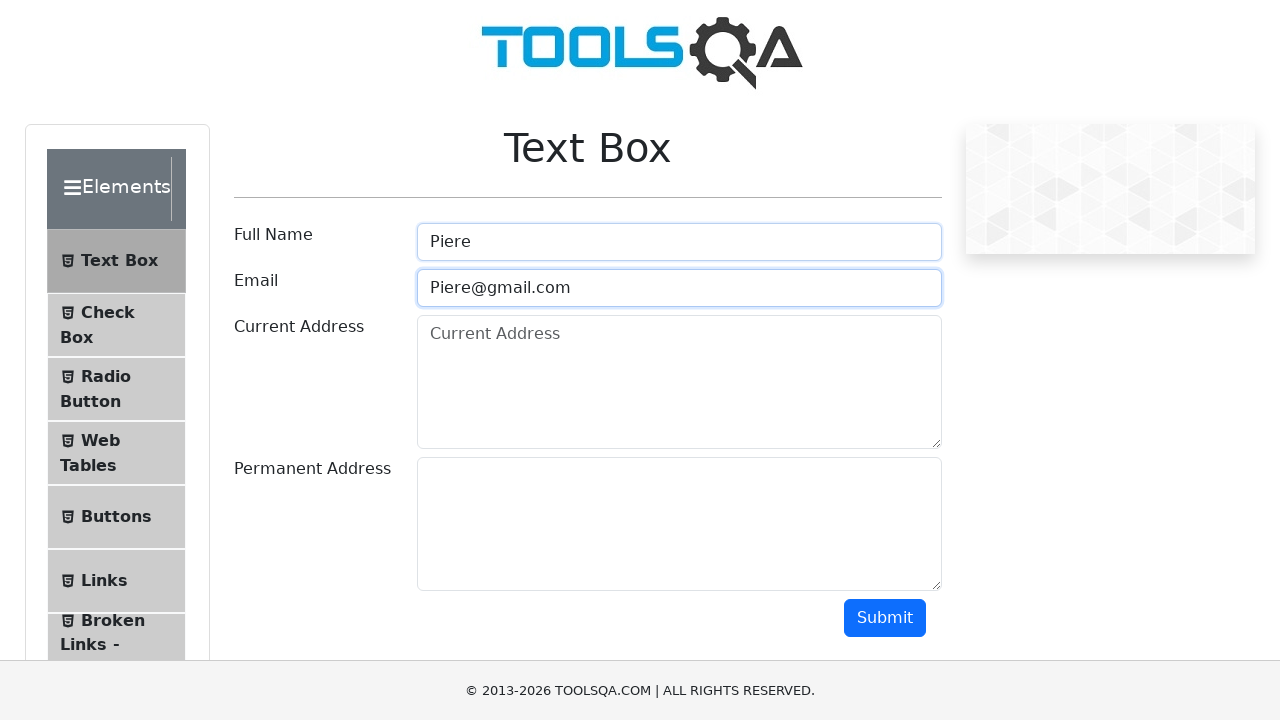

Filled current address field with 'Paris' on #currentAddress
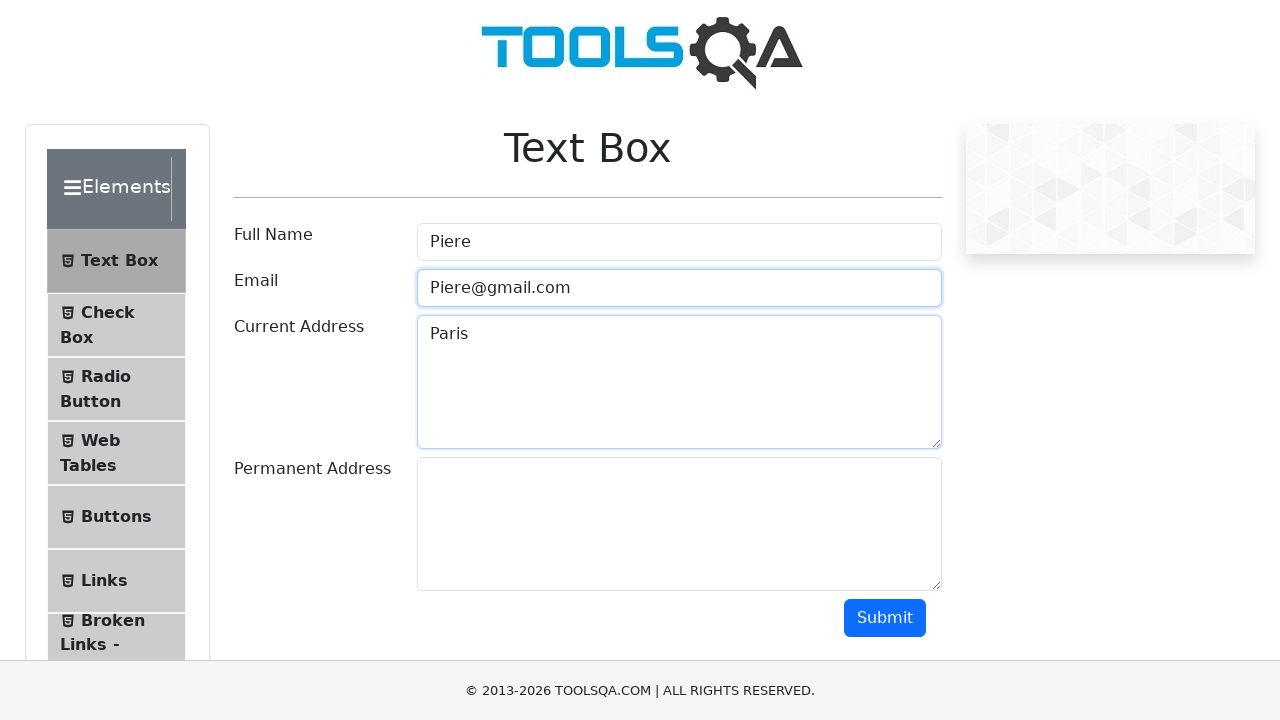

Filled permanent address field with 'Lyon' on #permanentAddress
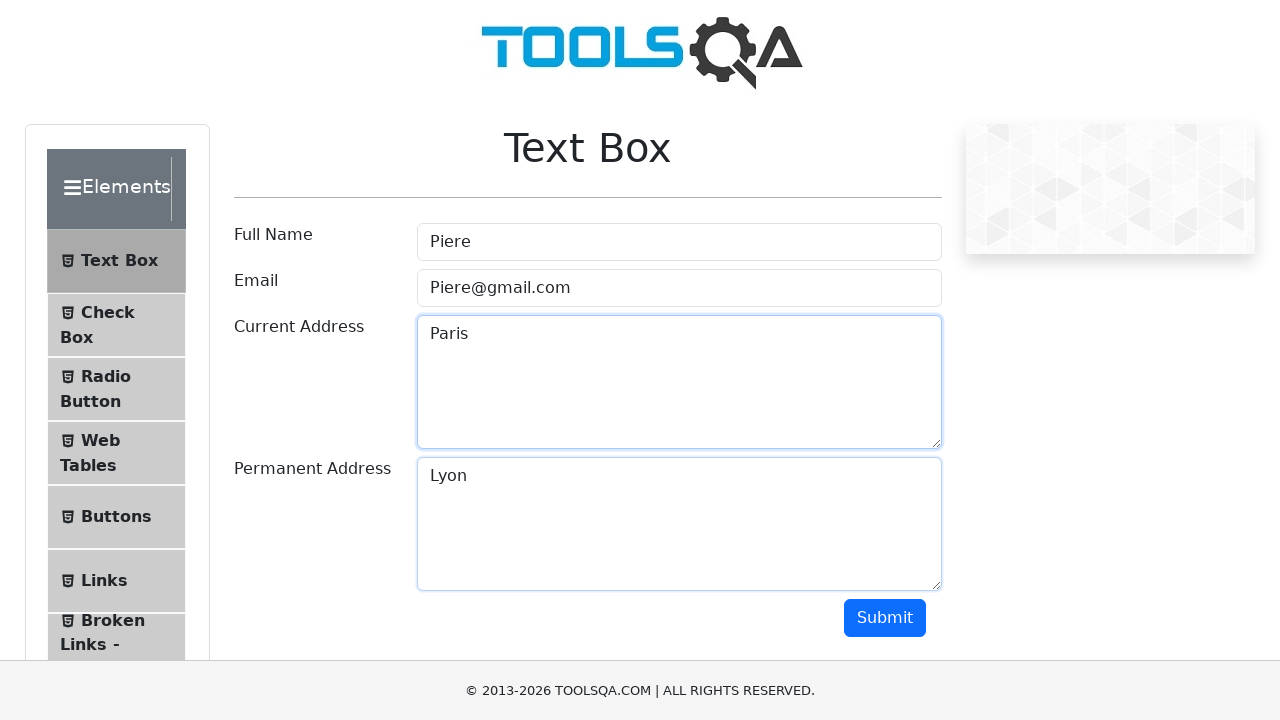

Scrolled to Submit button
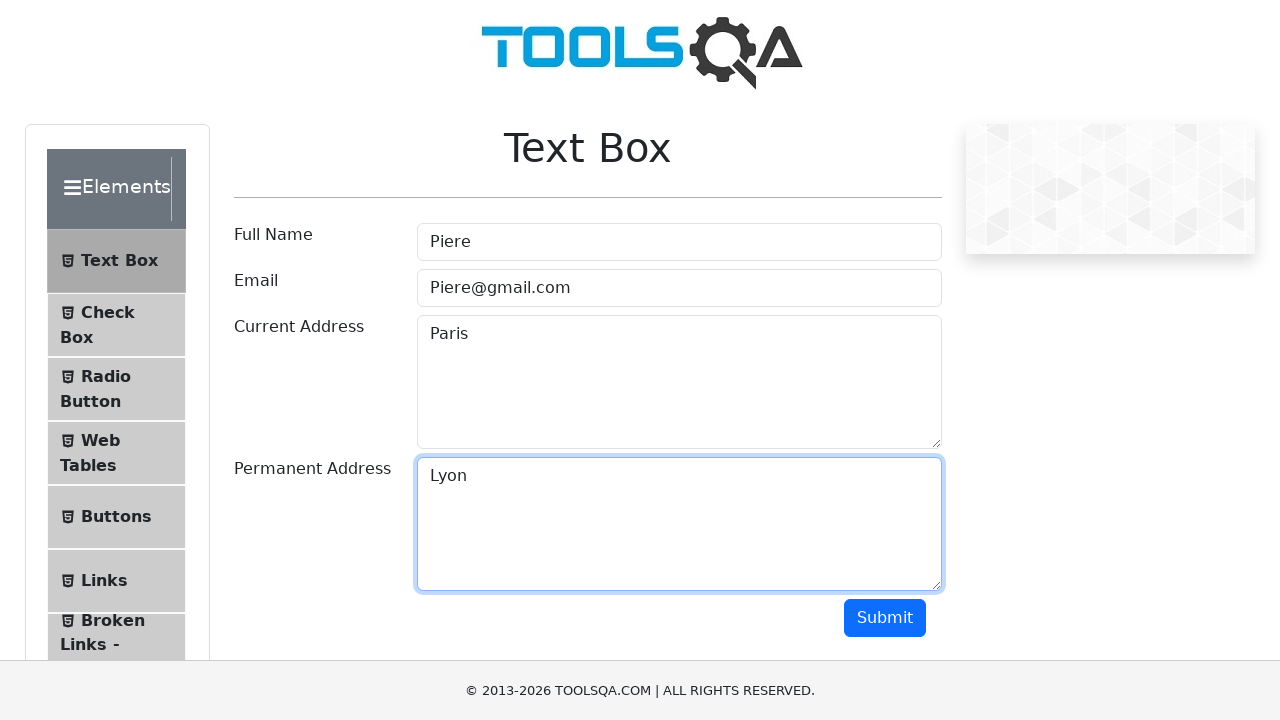

Clicked Submit button at (885, 618) on #submit
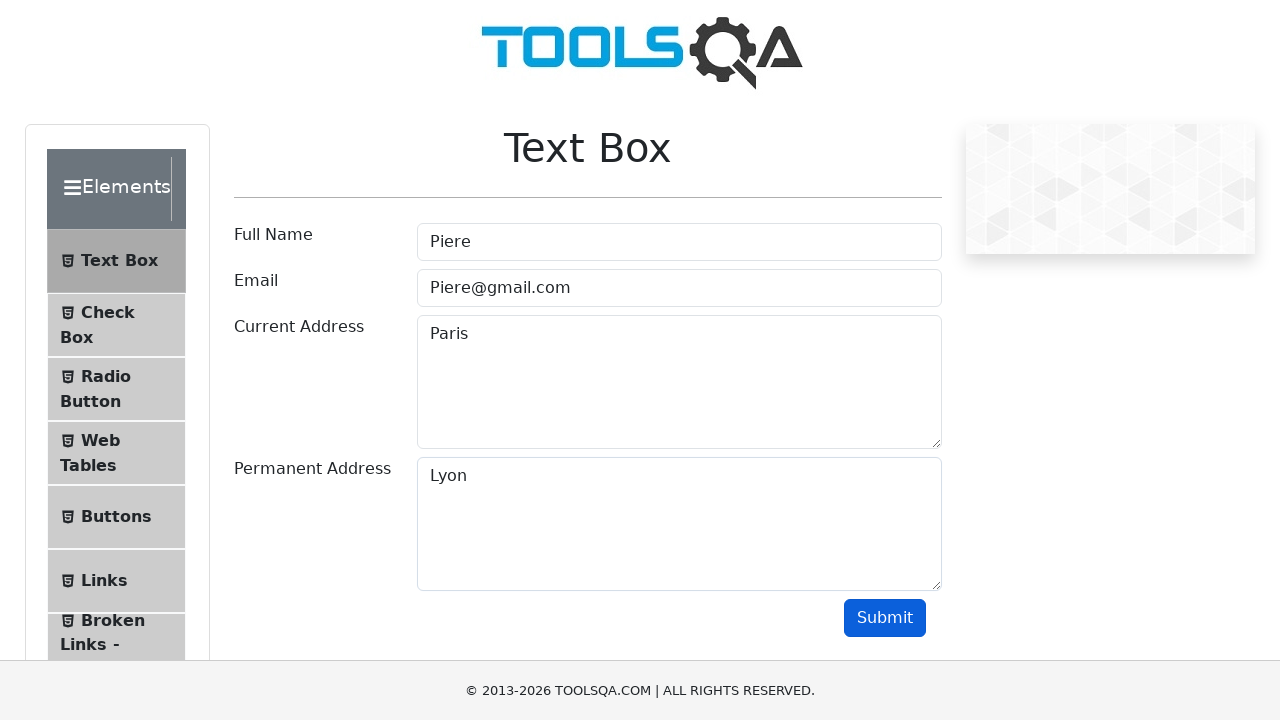

Output section loaded
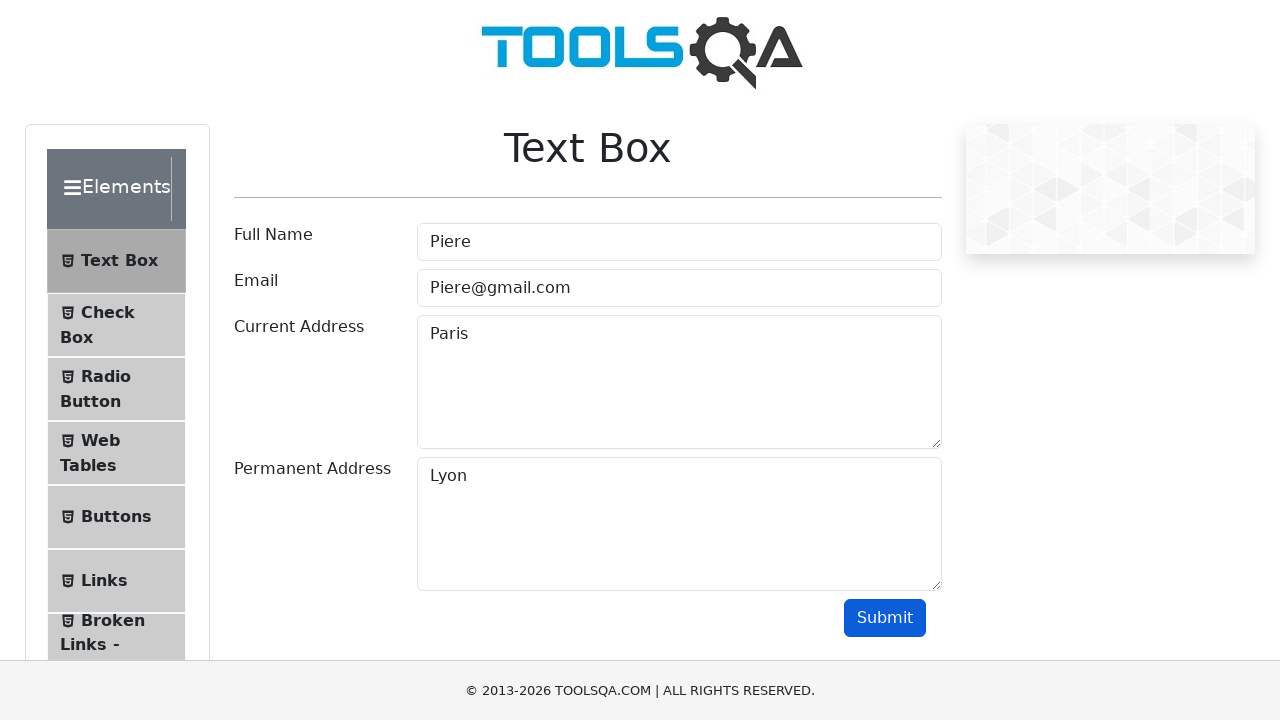

Name field in output appeared
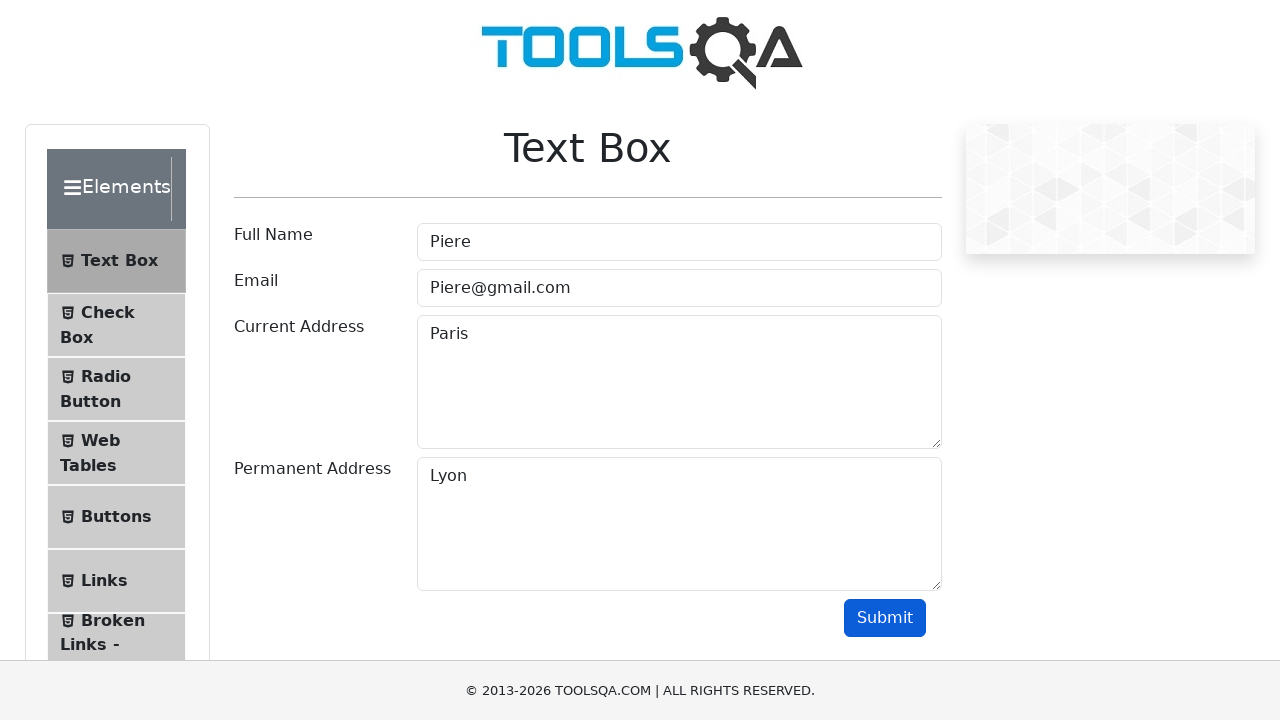

Email field in output appeared
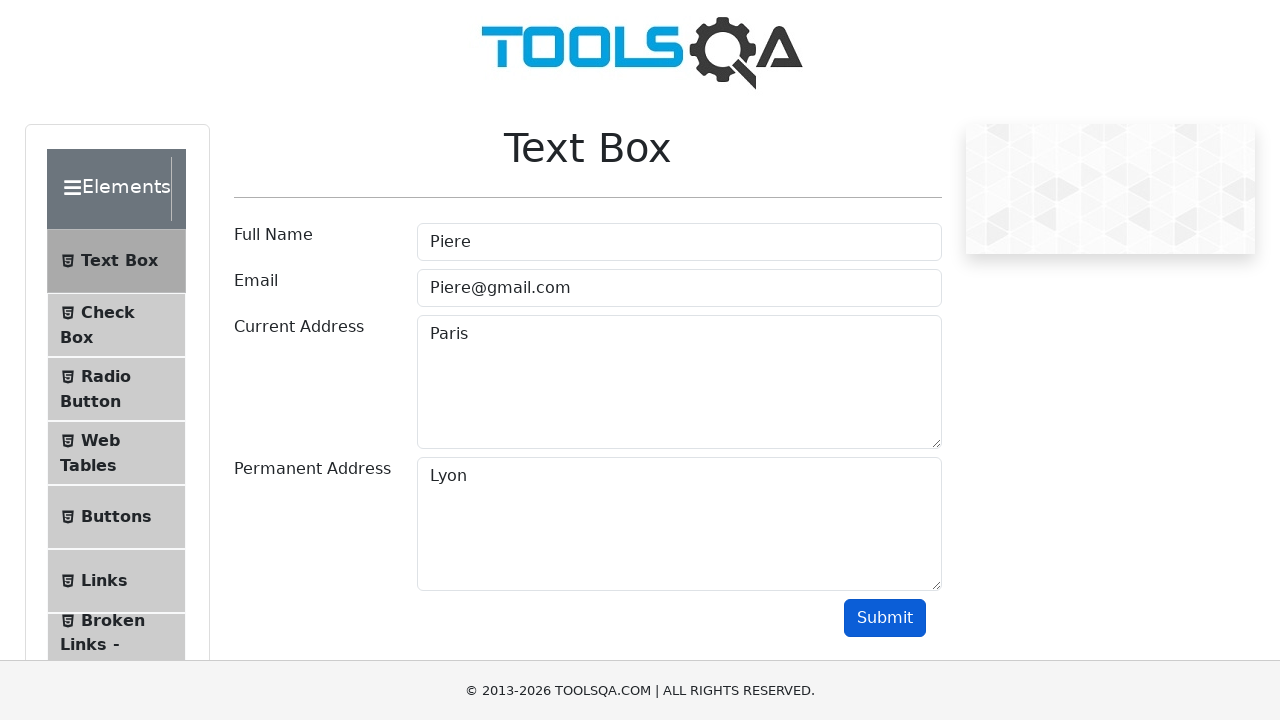

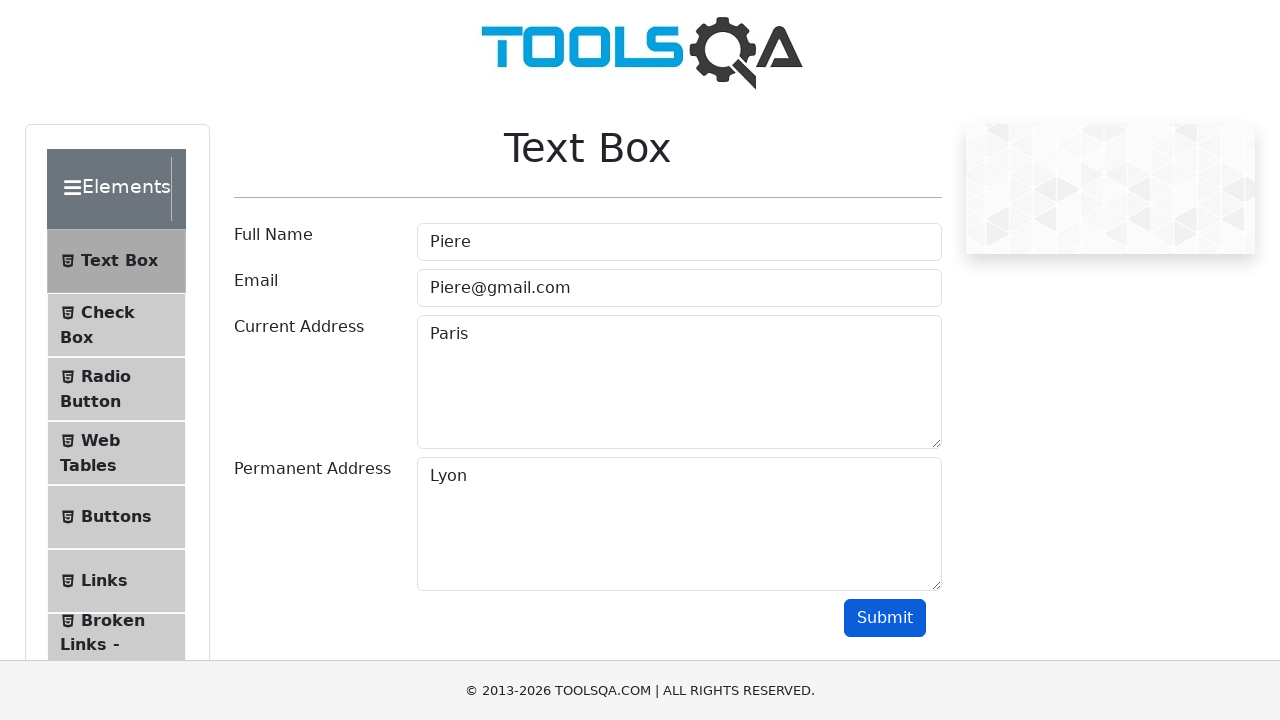